Tests simple JavaScript alert by clicking the alert button and accepting the alert dialog

Starting URL: https://demoqa.com/alerts

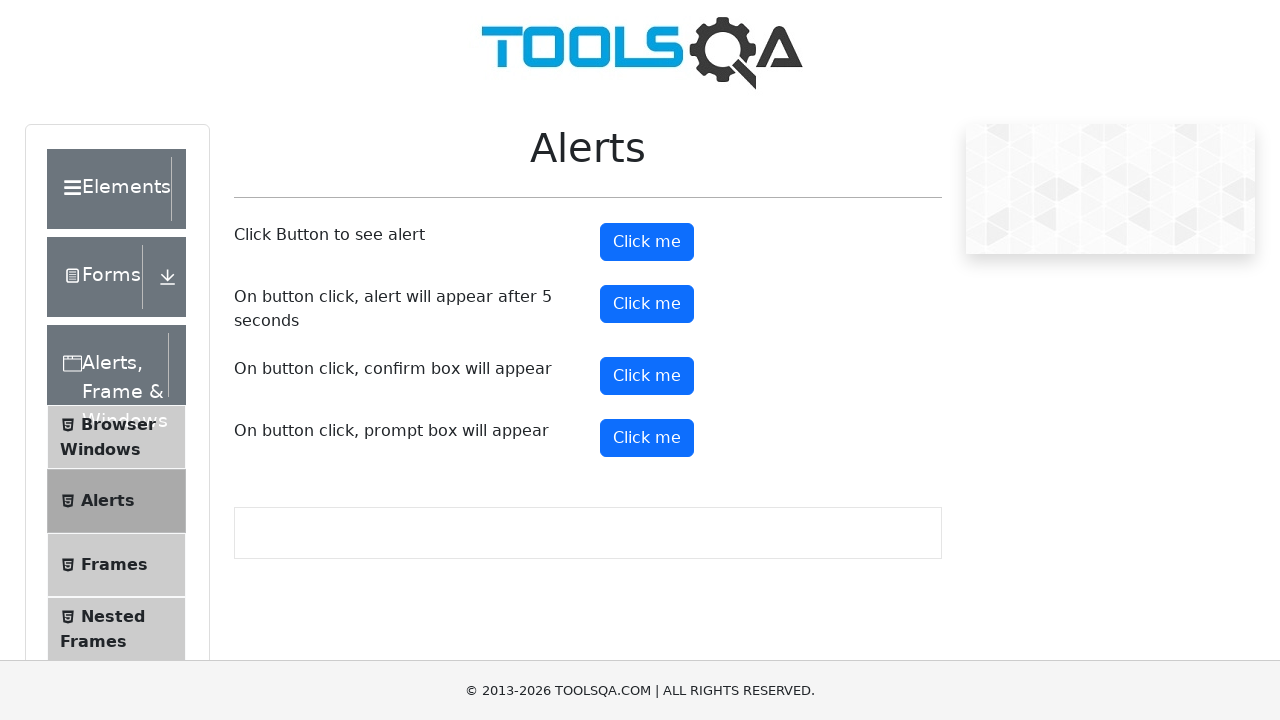

Clicked alert button to trigger simple alert at (647, 242) on #alertButton
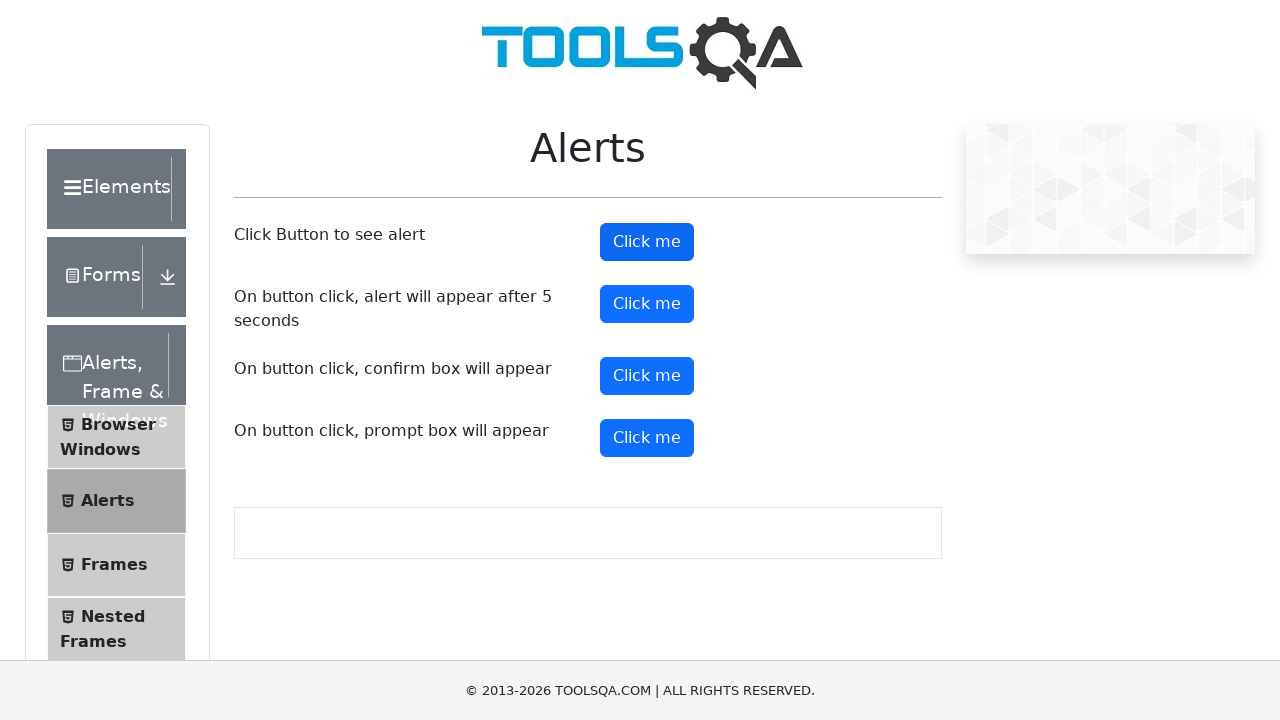

Accepted the JavaScript alert dialog
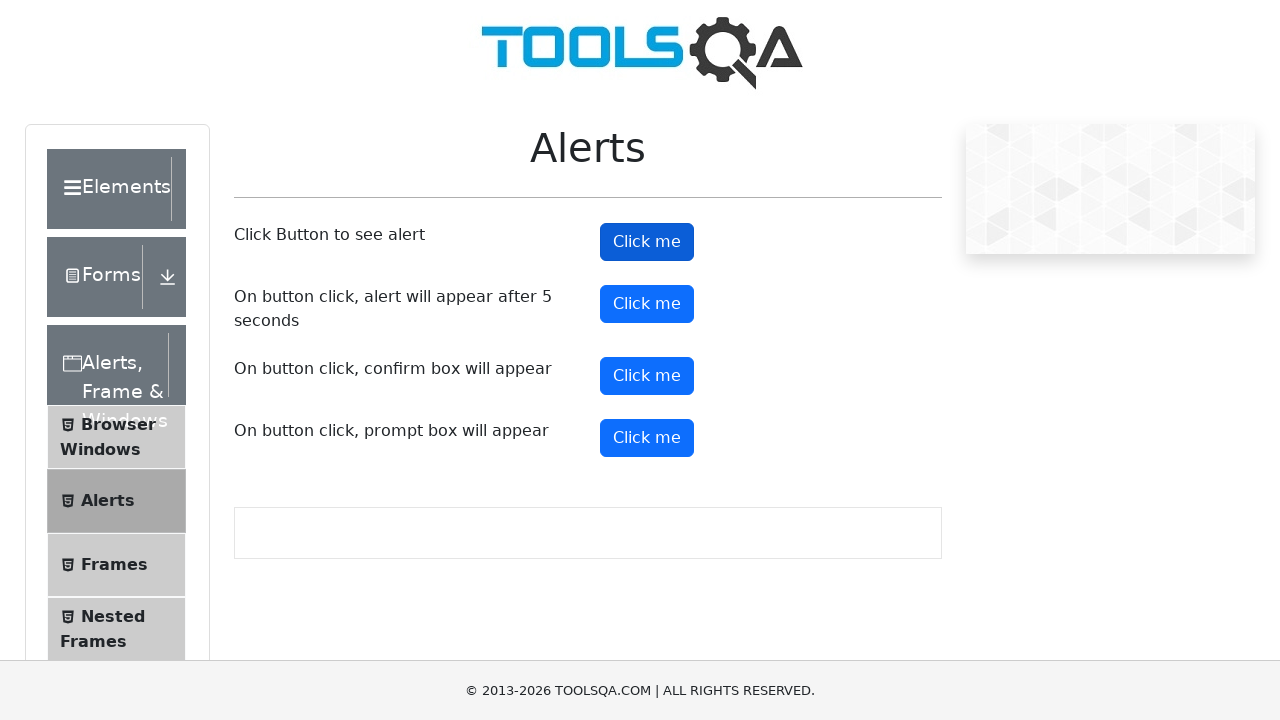

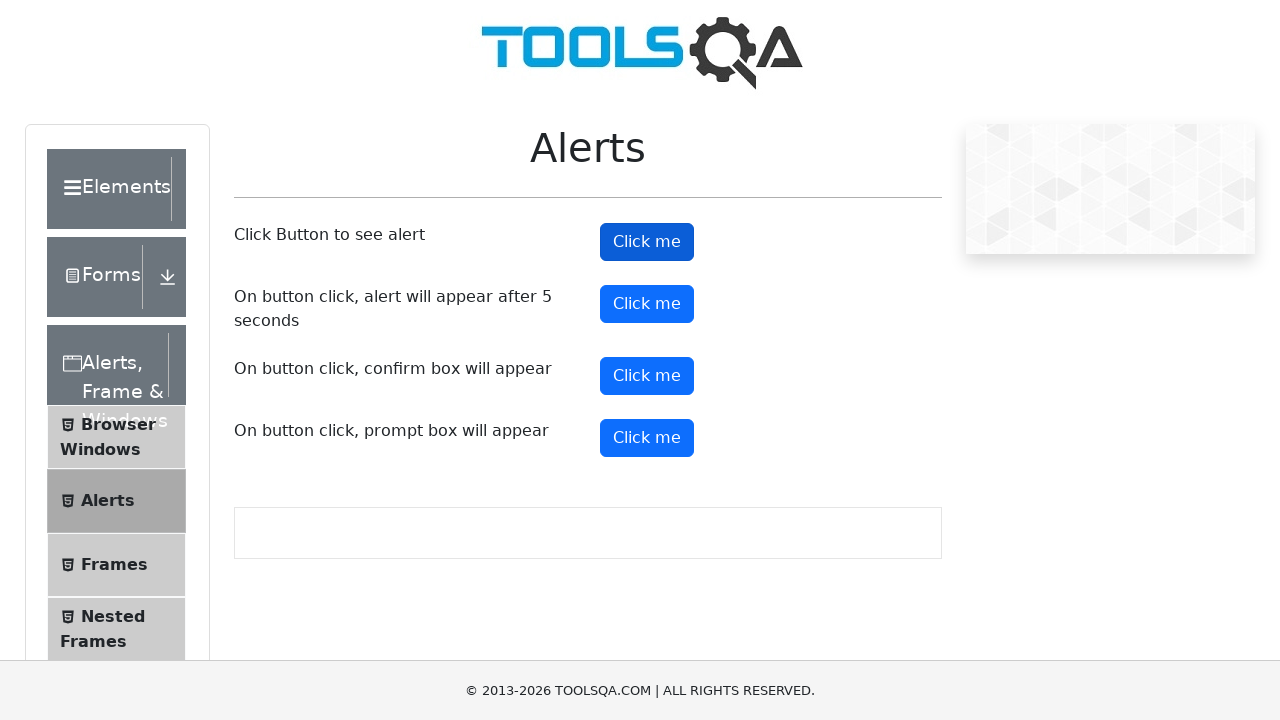